Tests checkbox functionality by verifying initial states of two checkboxes, then clicking both to toggle their states and verifying the changes

Starting URL: https://theinternet.przyklady.javastart.pl/checkboxes

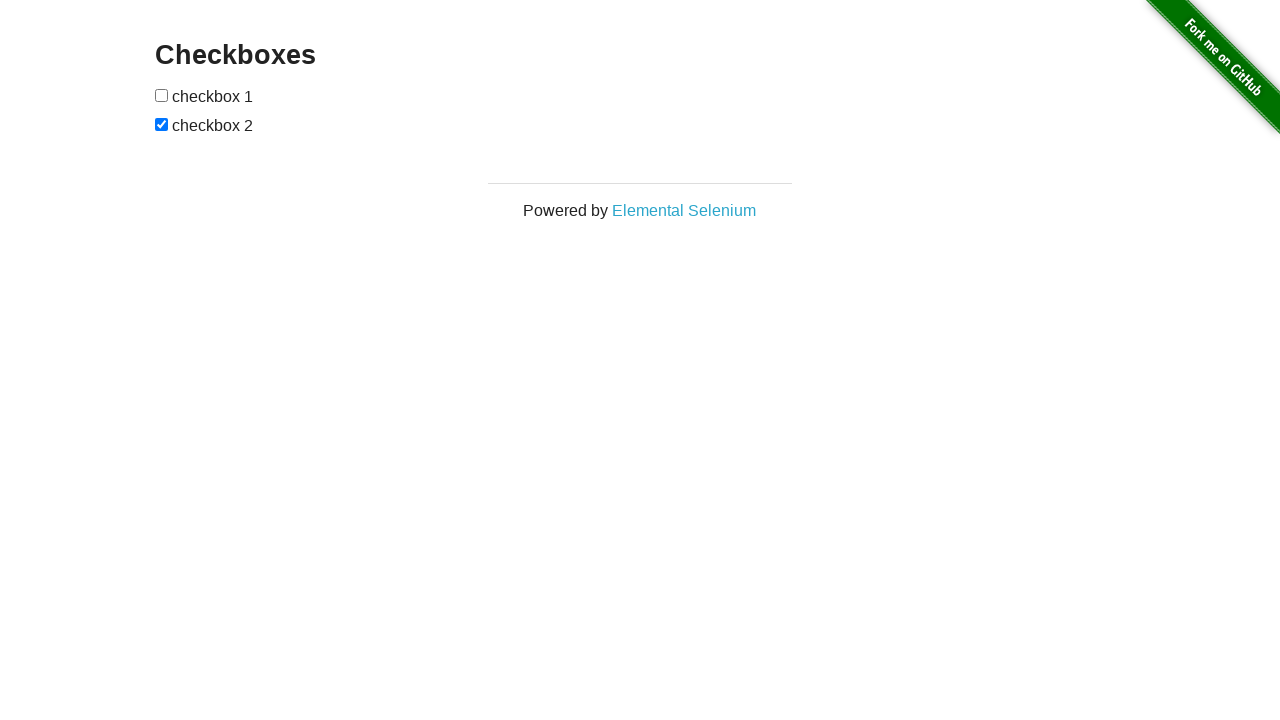

Located first checkbox element
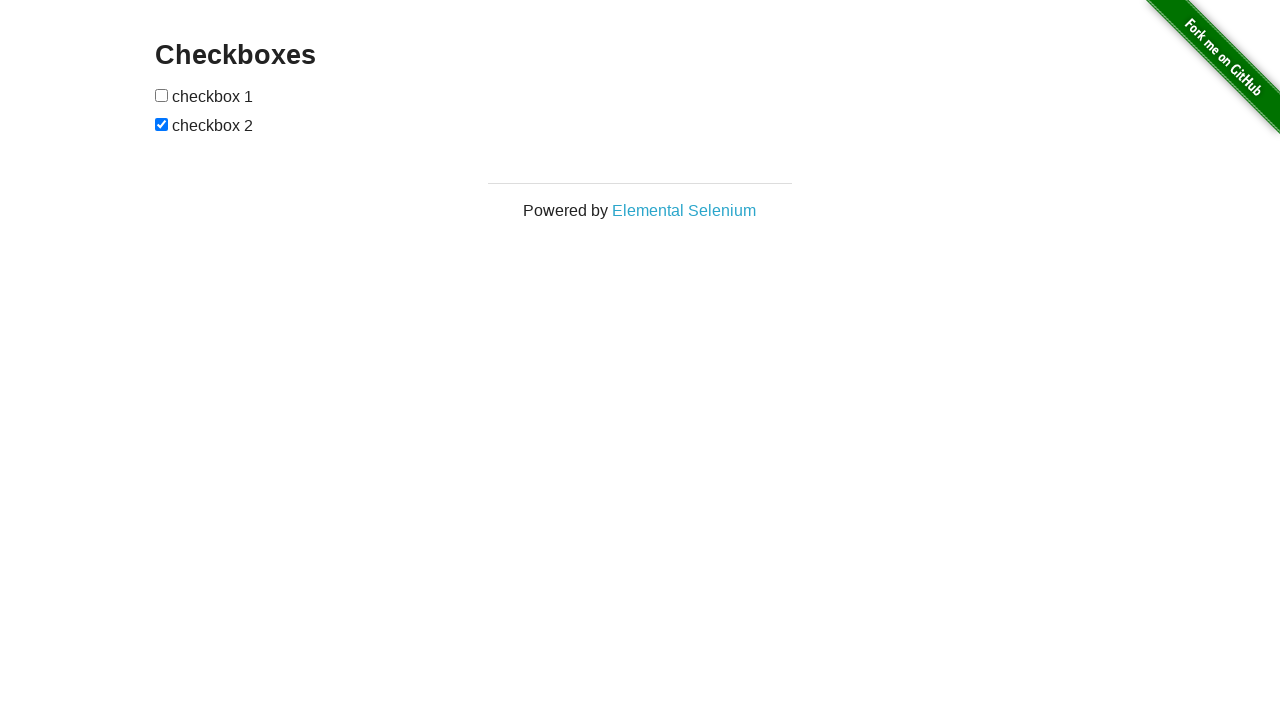

Located second checkbox element
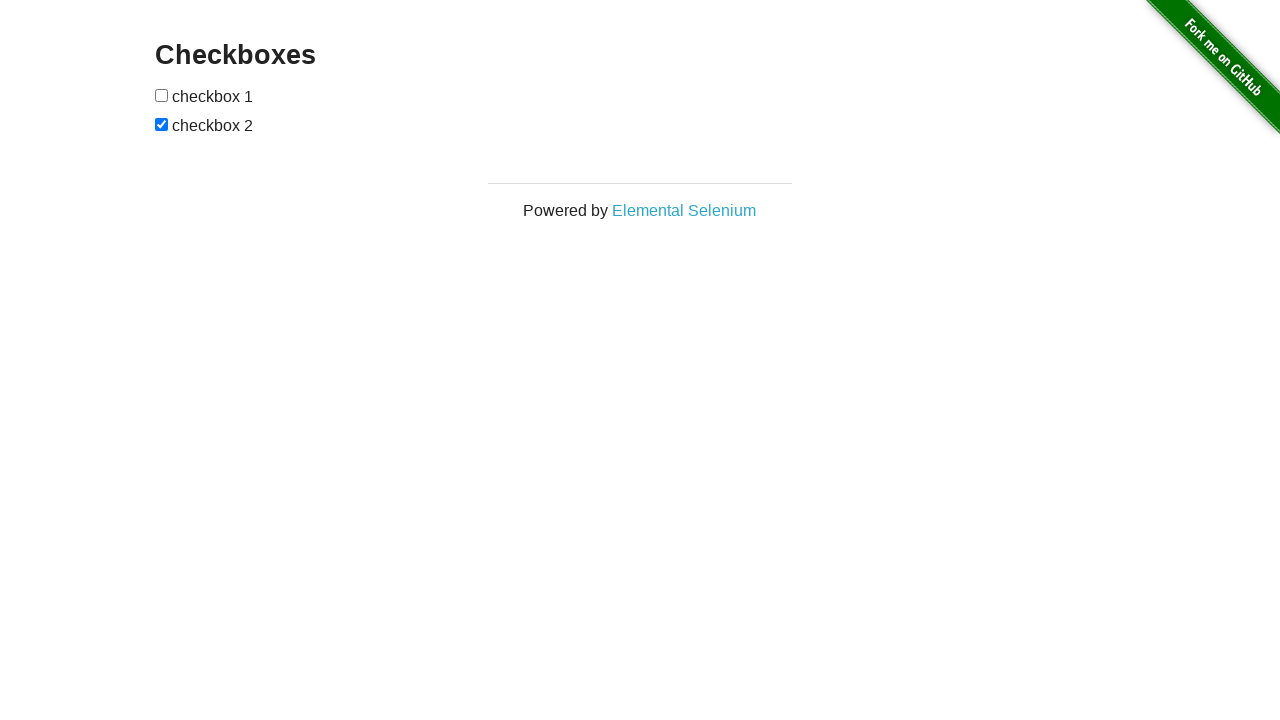

Verified checkbox 1 is unchecked initially
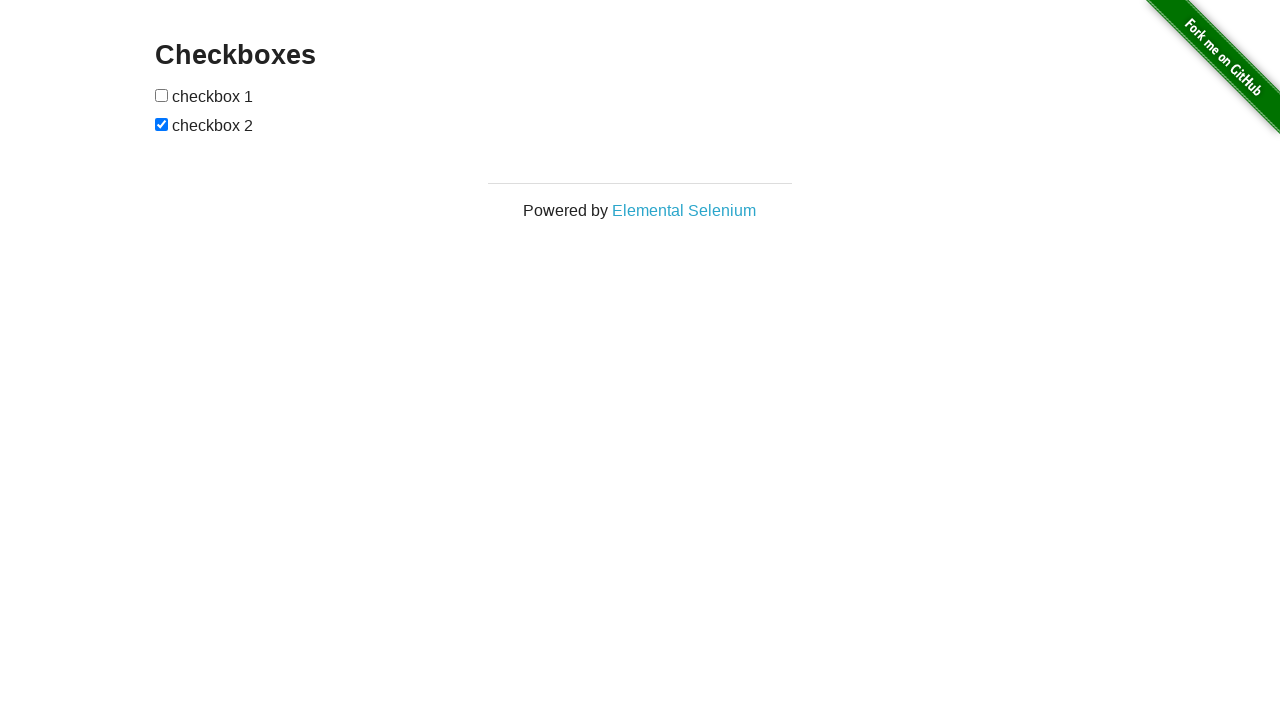

Verified checkbox 2 is checked initially
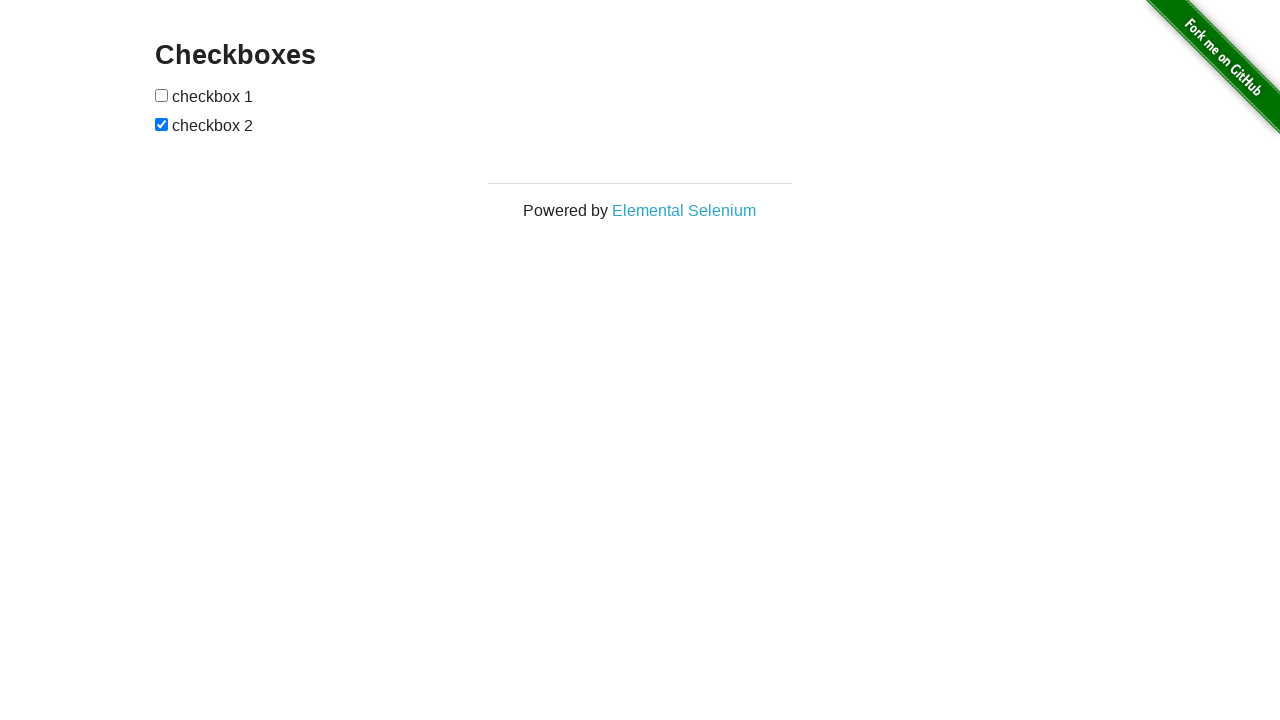

Clicked checkbox 1 to toggle its state at (162, 95) on xpath=//*[@id='checkboxes']/input[1]
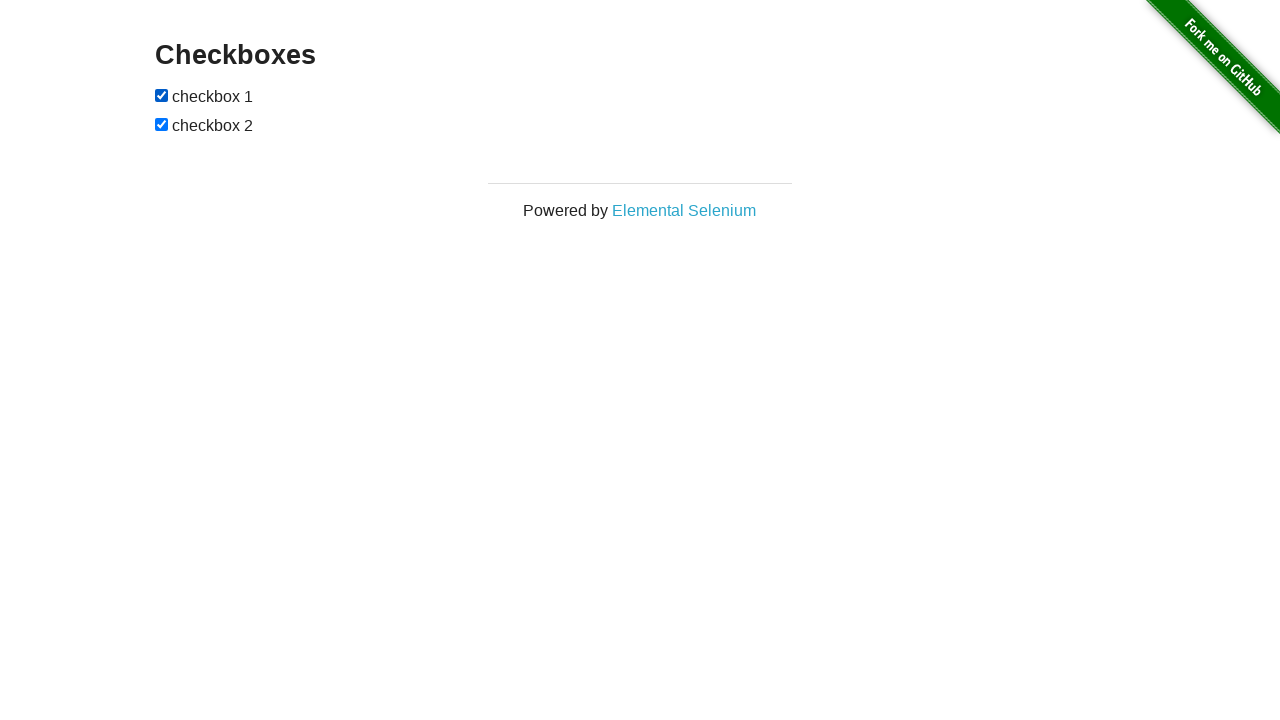

Clicked checkbox 2 to toggle its state at (162, 124) on xpath=//*[@id='checkboxes']/input[2]
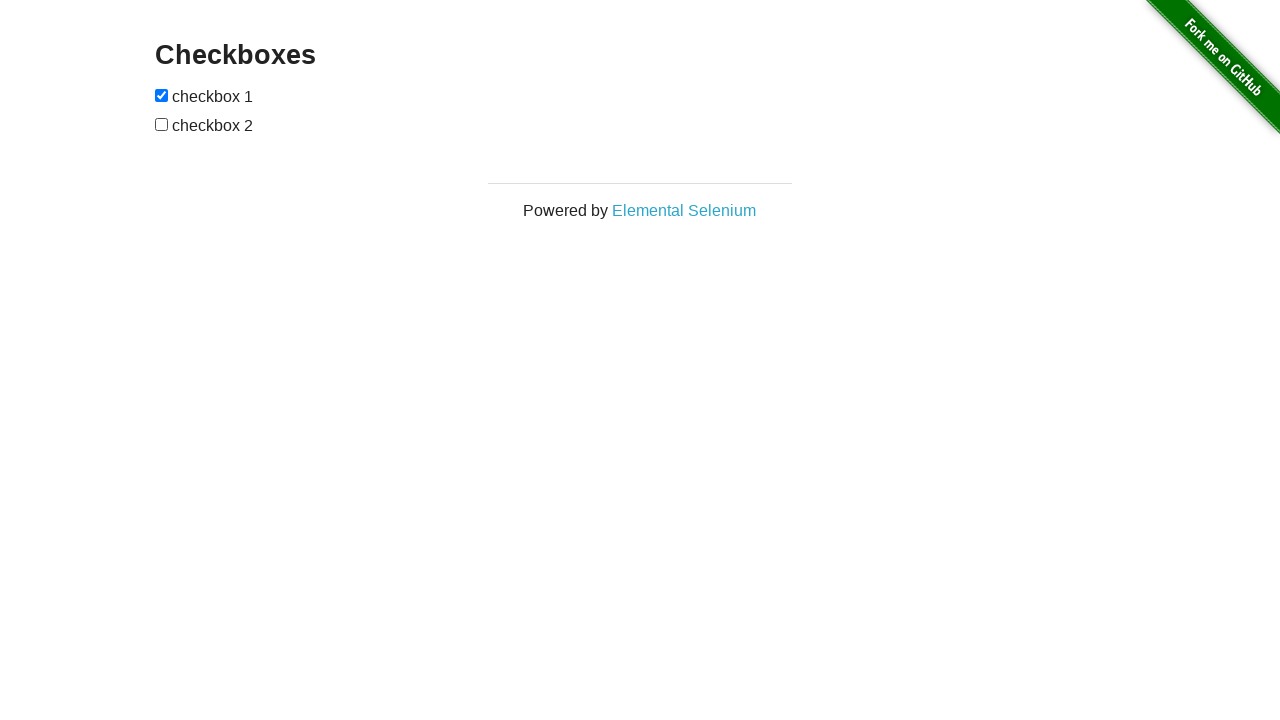

Verified checkbox 1 is now checked after toggle
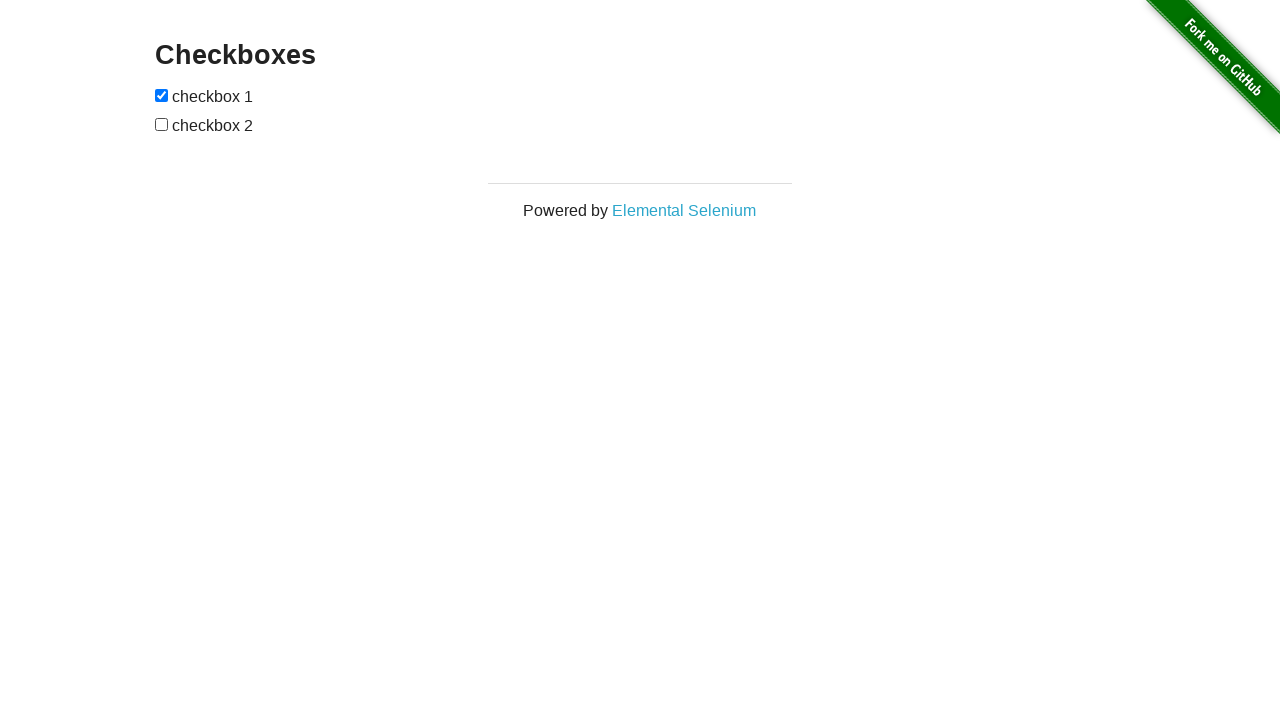

Verified checkbox 2 is now unchecked after toggle
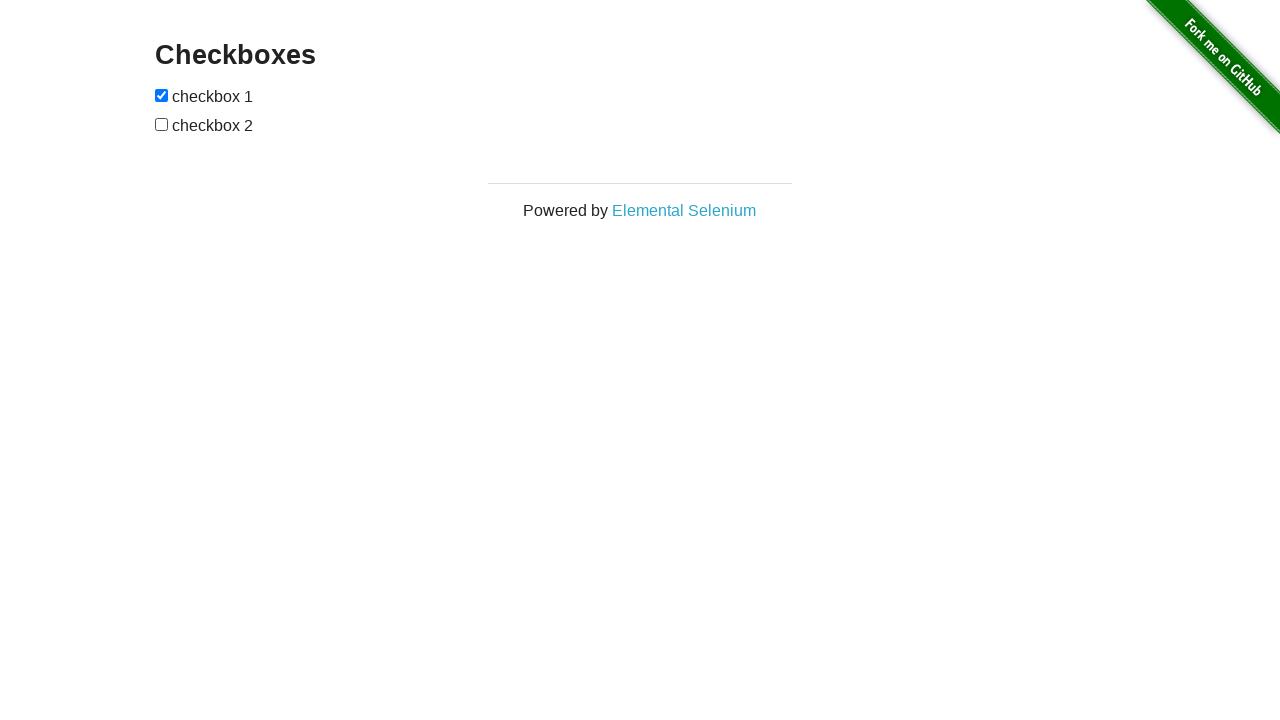

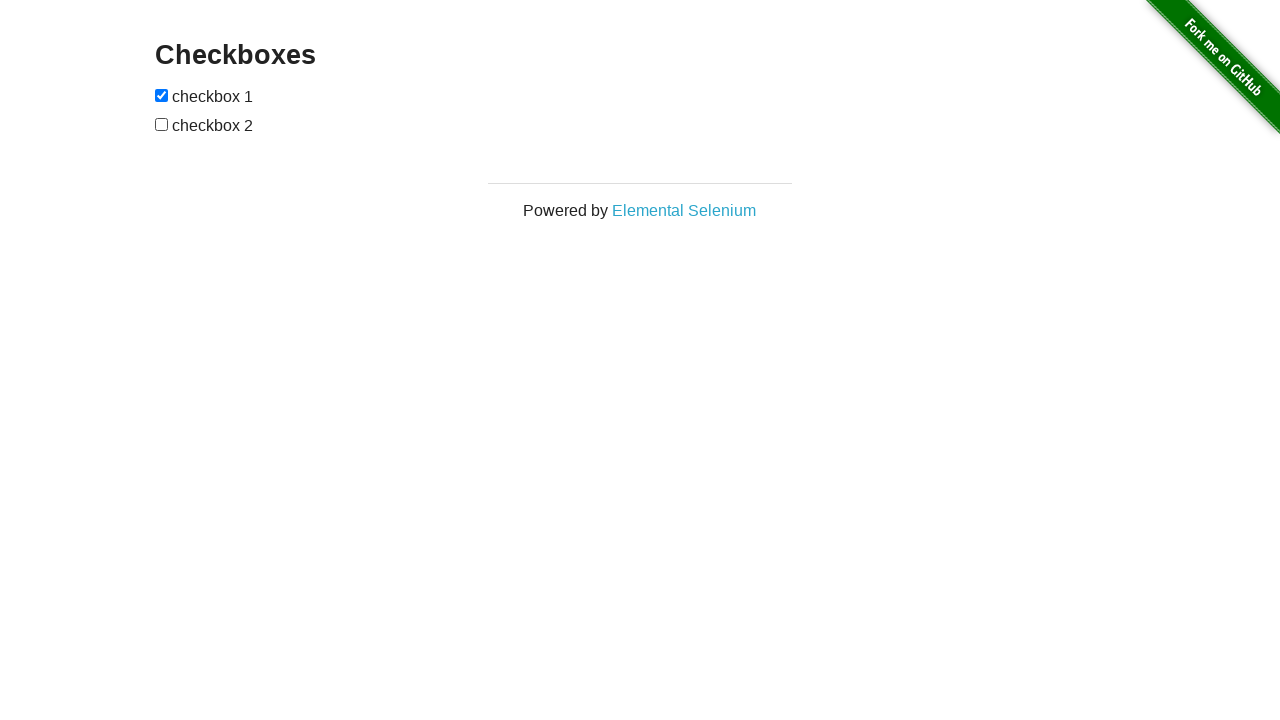